Tests the email signup flow on a demo automation testing site by entering an email address and clicking the enter button to navigate to the registration page.

Starting URL: http://demo.automationtesting.in/Index.html

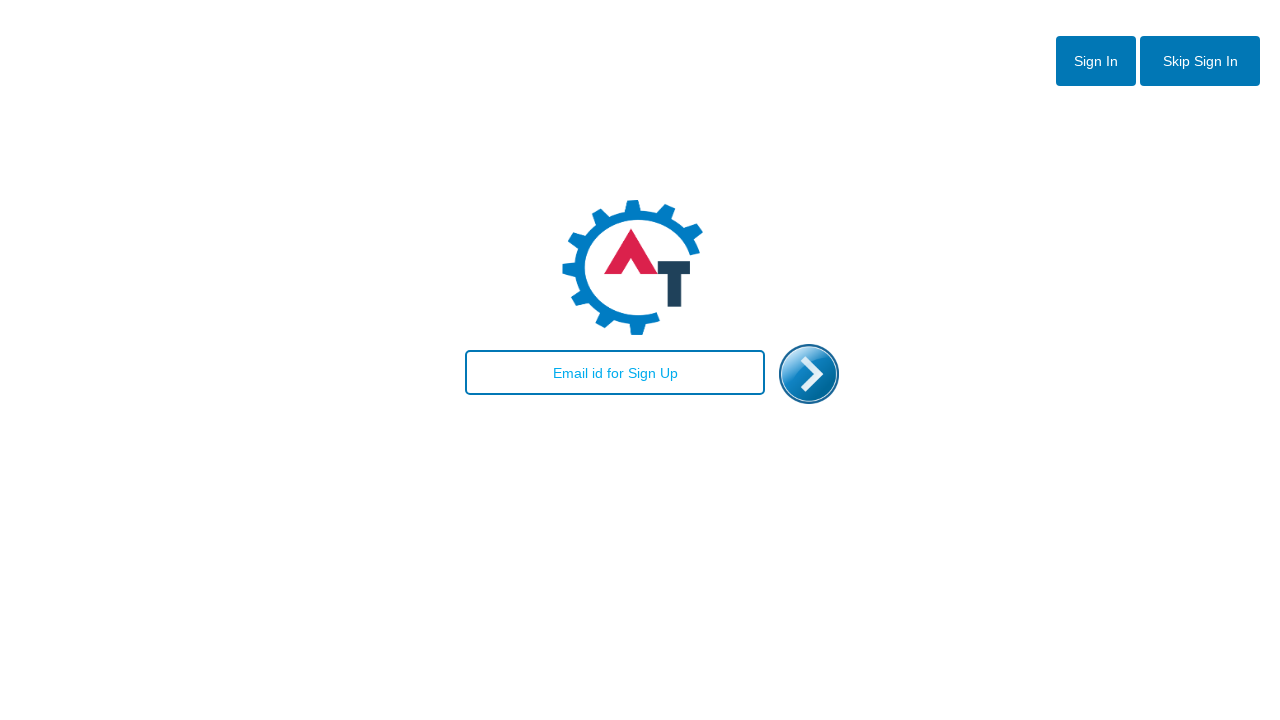

Entered email address 'sarah.wilson@example.org' in the email field on #email
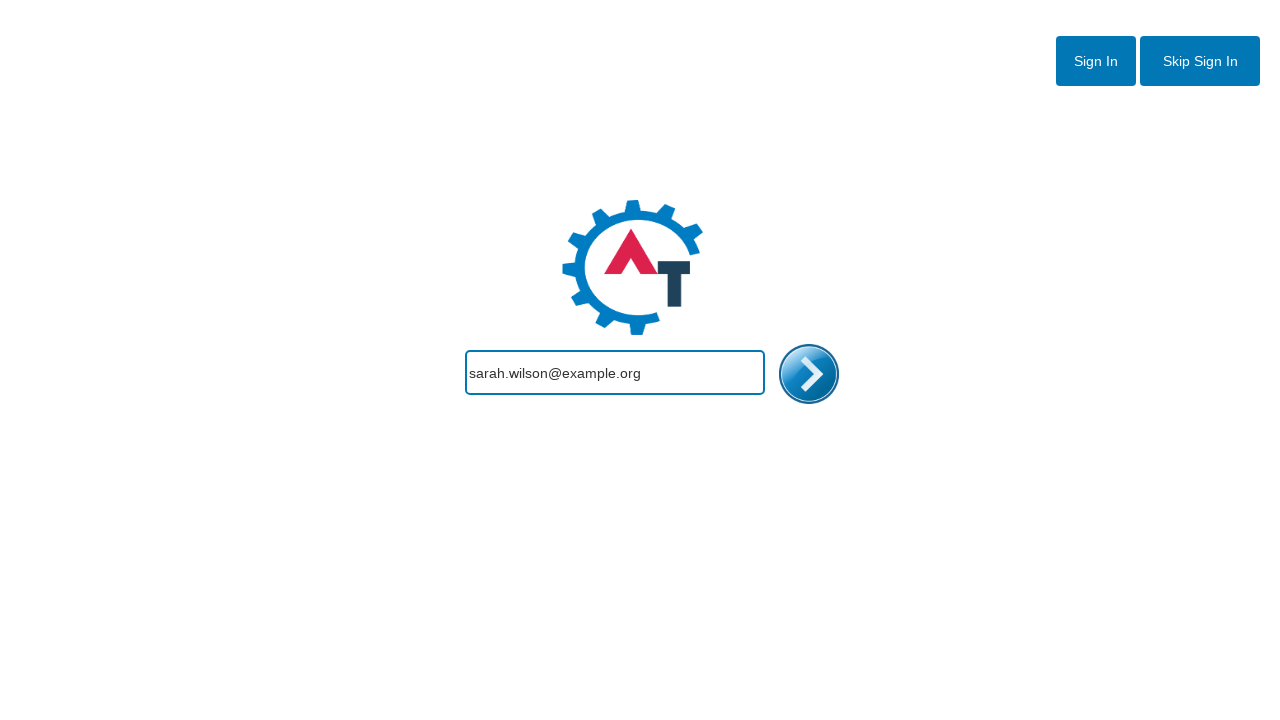

Clicked the enter/submit button to proceed to registration at (809, 374) on #enterimg
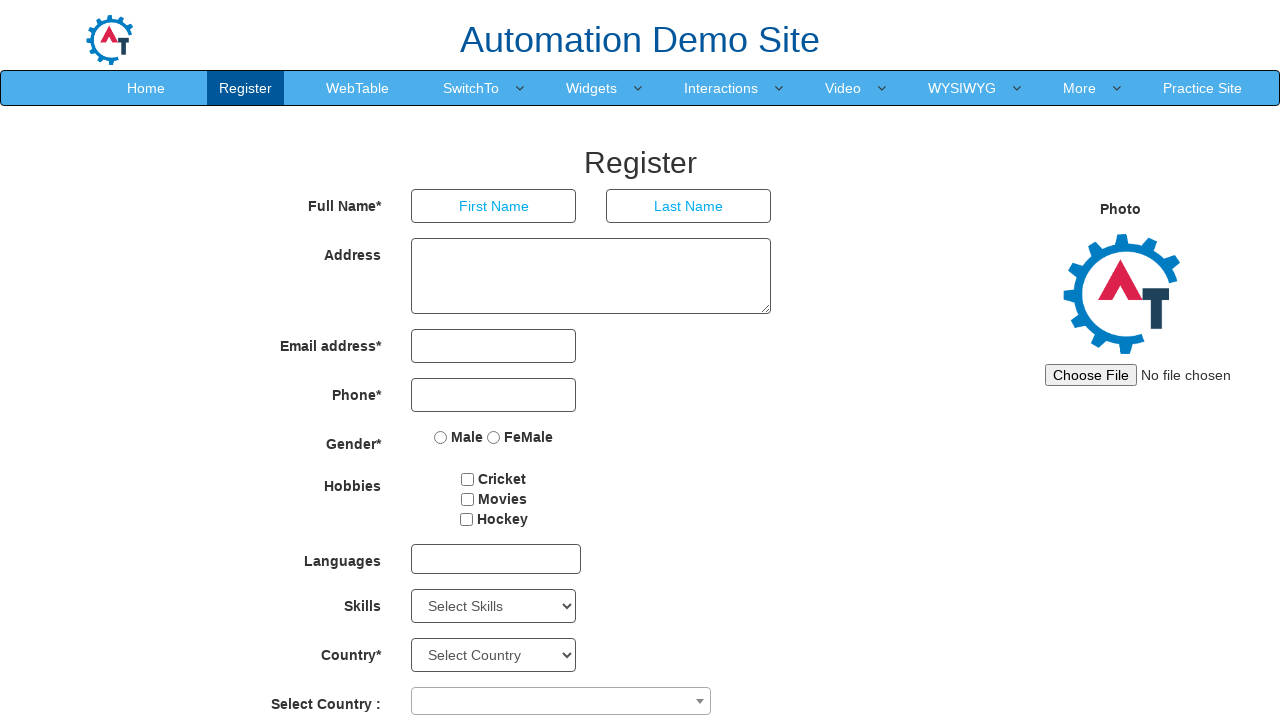

Waited for page to load and confirmed navigation to registration page
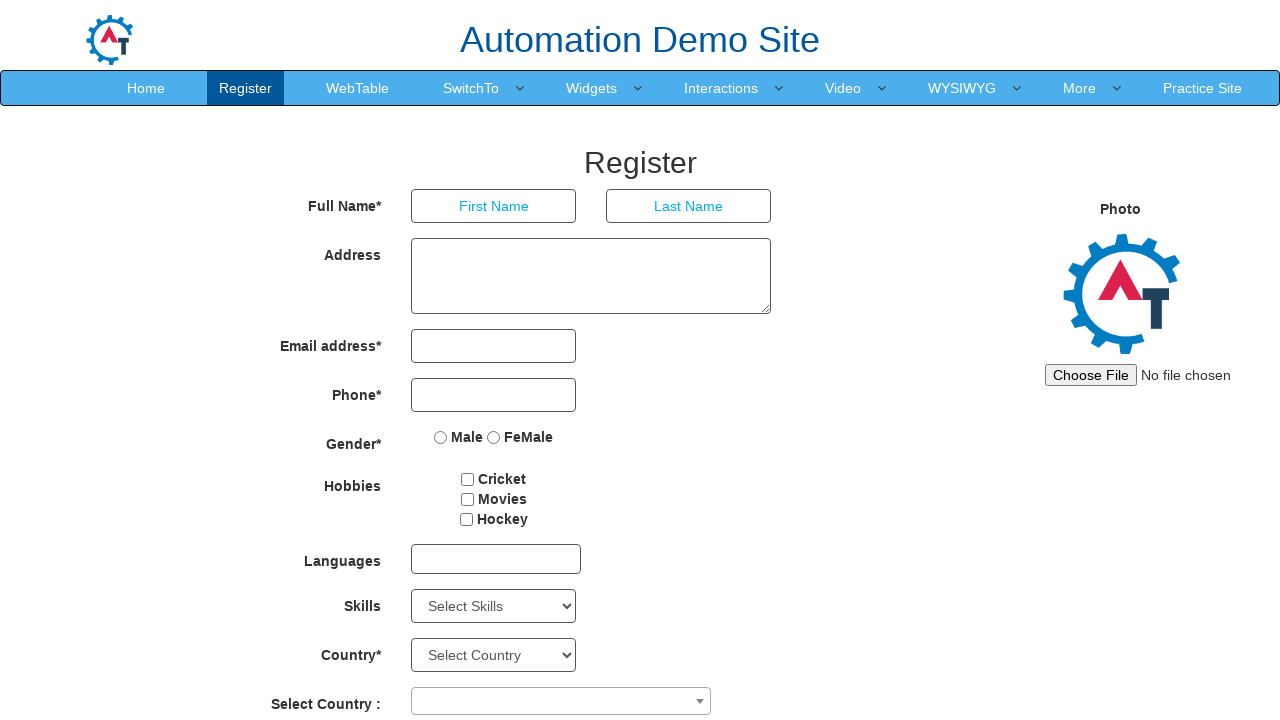

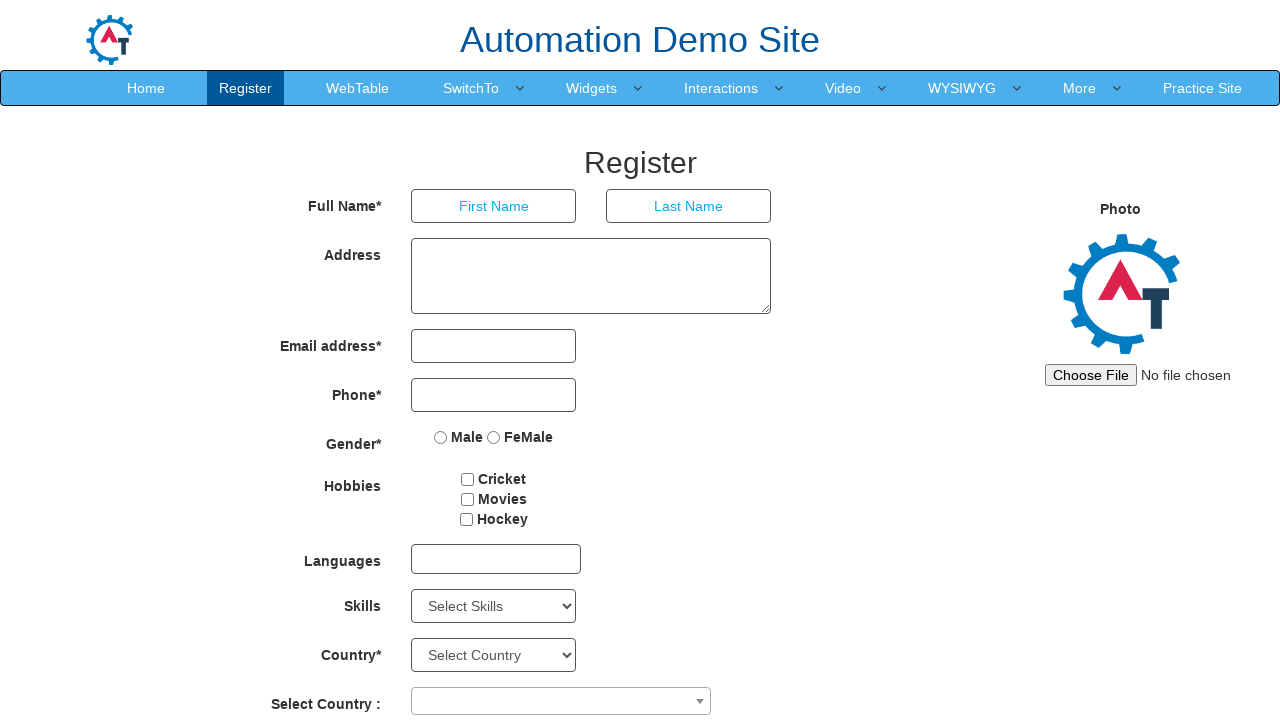